Navigates to obsqurazone.com and demonstrates scrolling functionality by scrolling down the page and then scrolling to a specific element

Starting URL: https://www.obsqurazone.com/

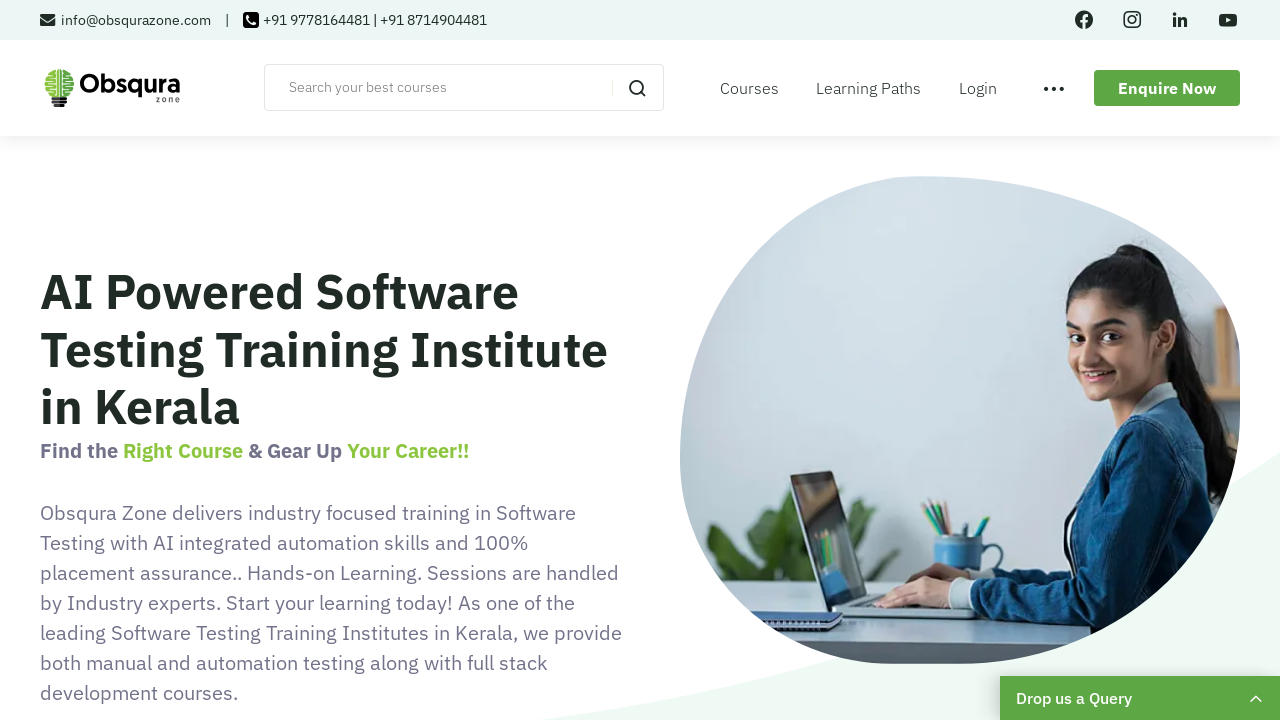

Navigated to obsqurazone.com
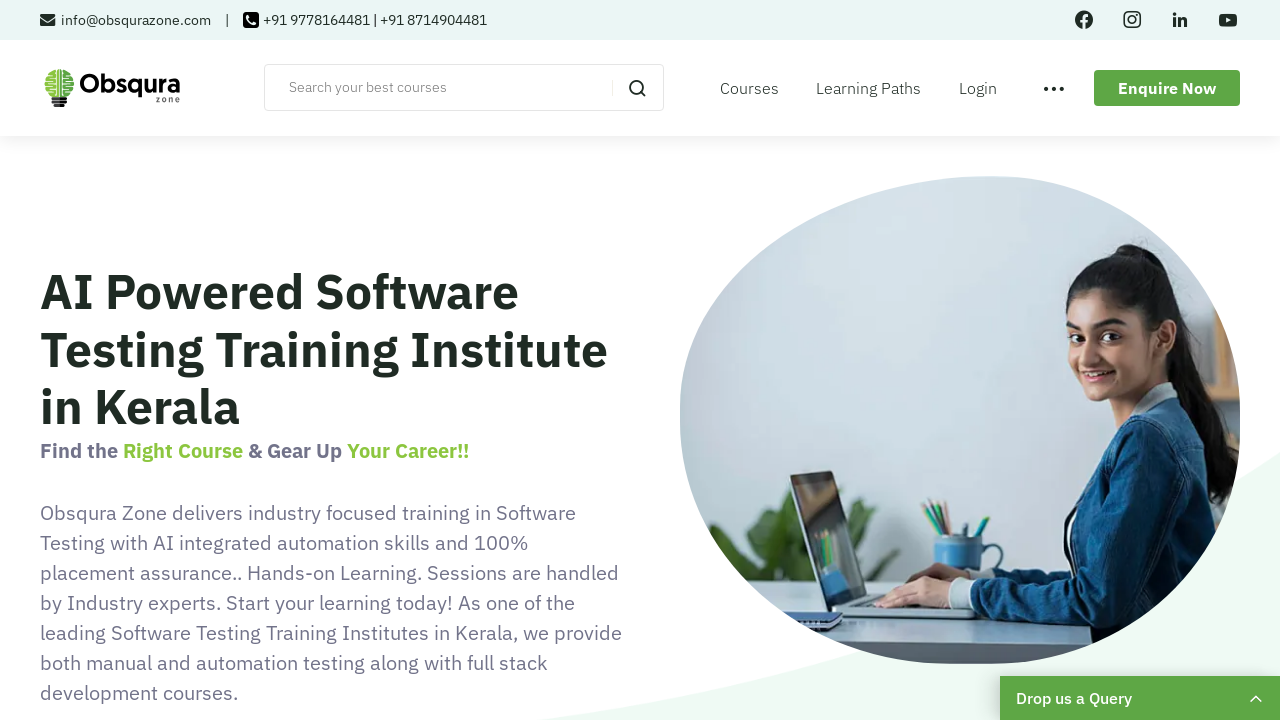

Scrolled down the page by 2000 pixels
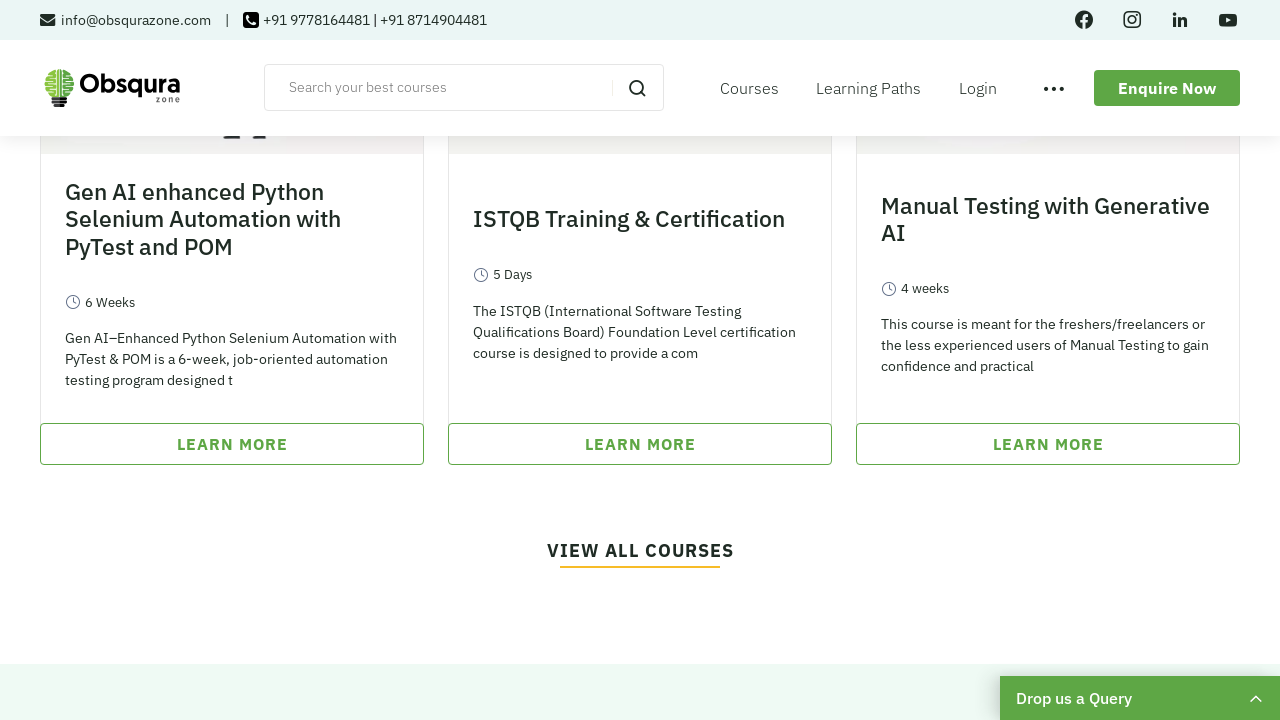

Waited 1 second for scroll animation to complete
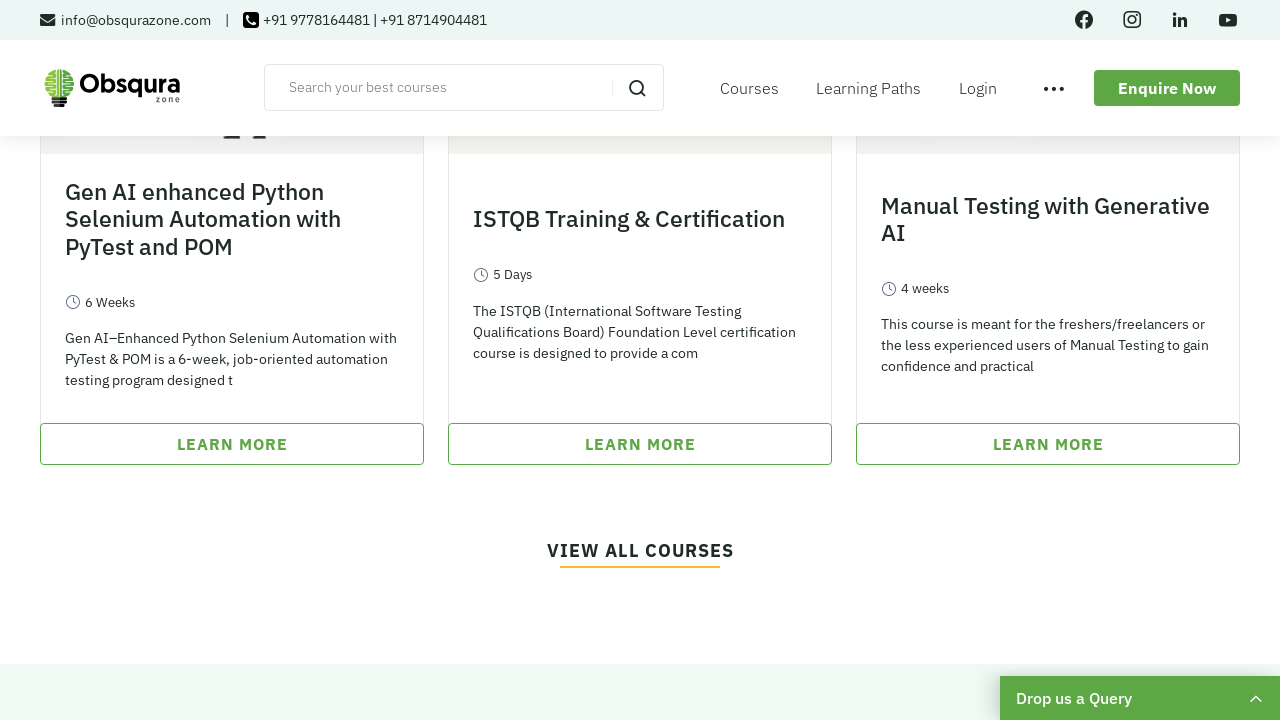

Scrolled to h2.home-sec2-head-h2 element
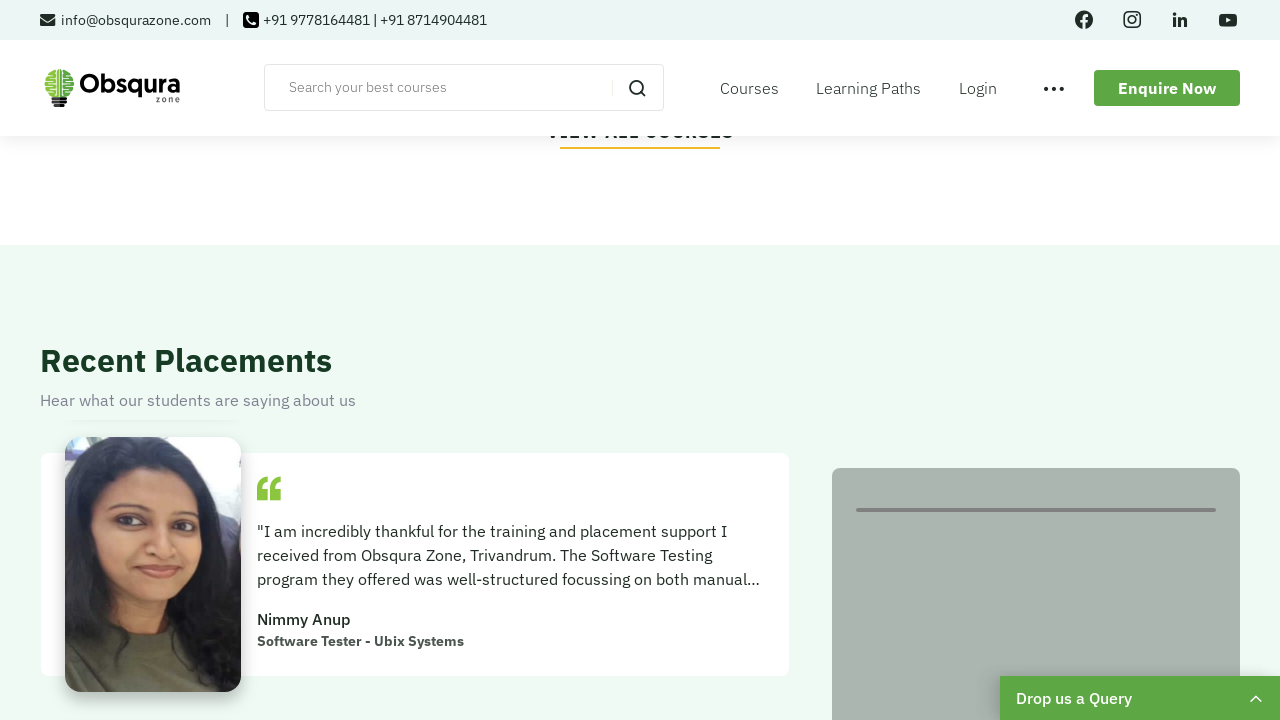

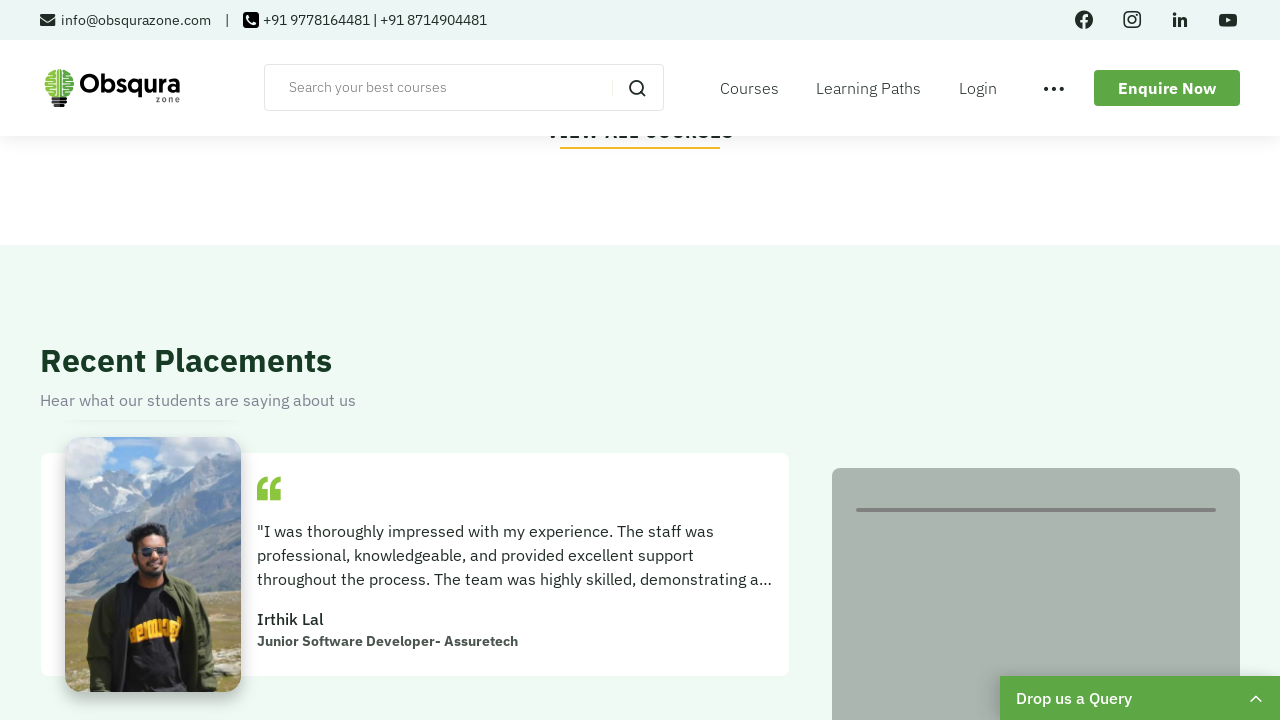